Tests the single-color auto-complete functionality by navigating to Widgets, selecting Auto Complete, typing "Gr" in the single color input, and verifying that "Green" appears in the suggestions.

Starting URL: https://demoqa.com/

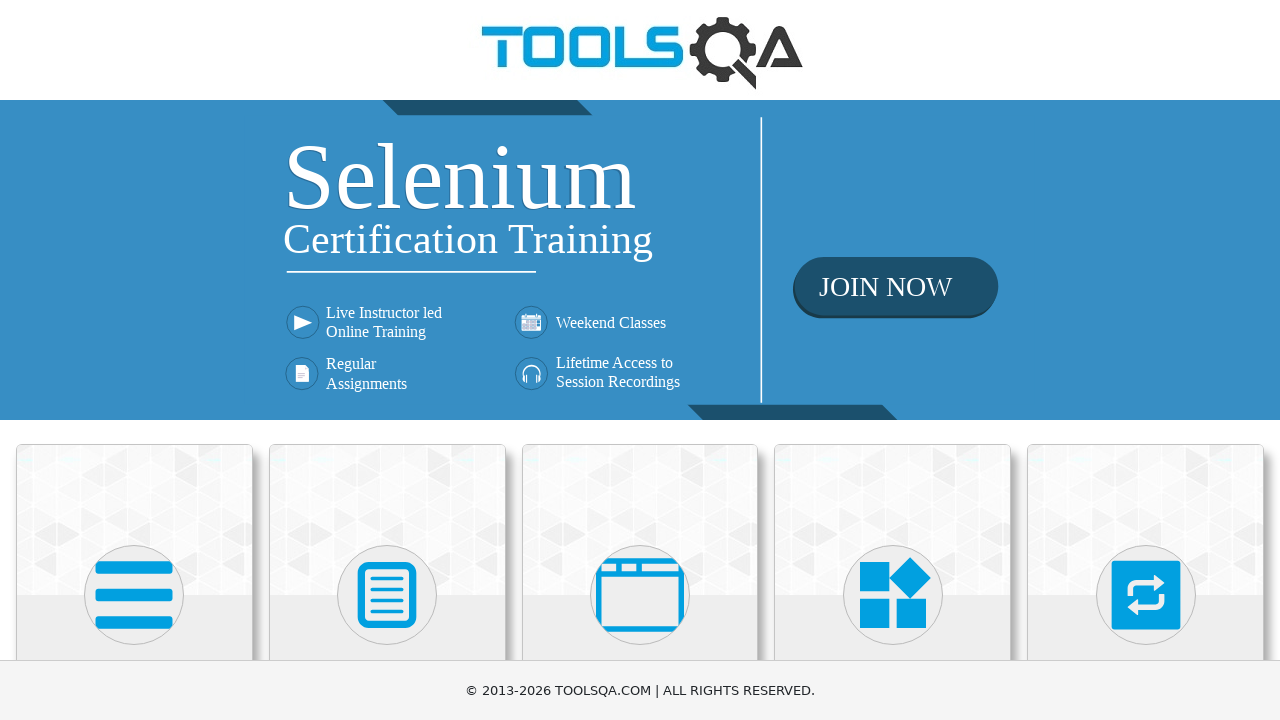

Clicked on Widgets card at (893, 360) on text=Widgets
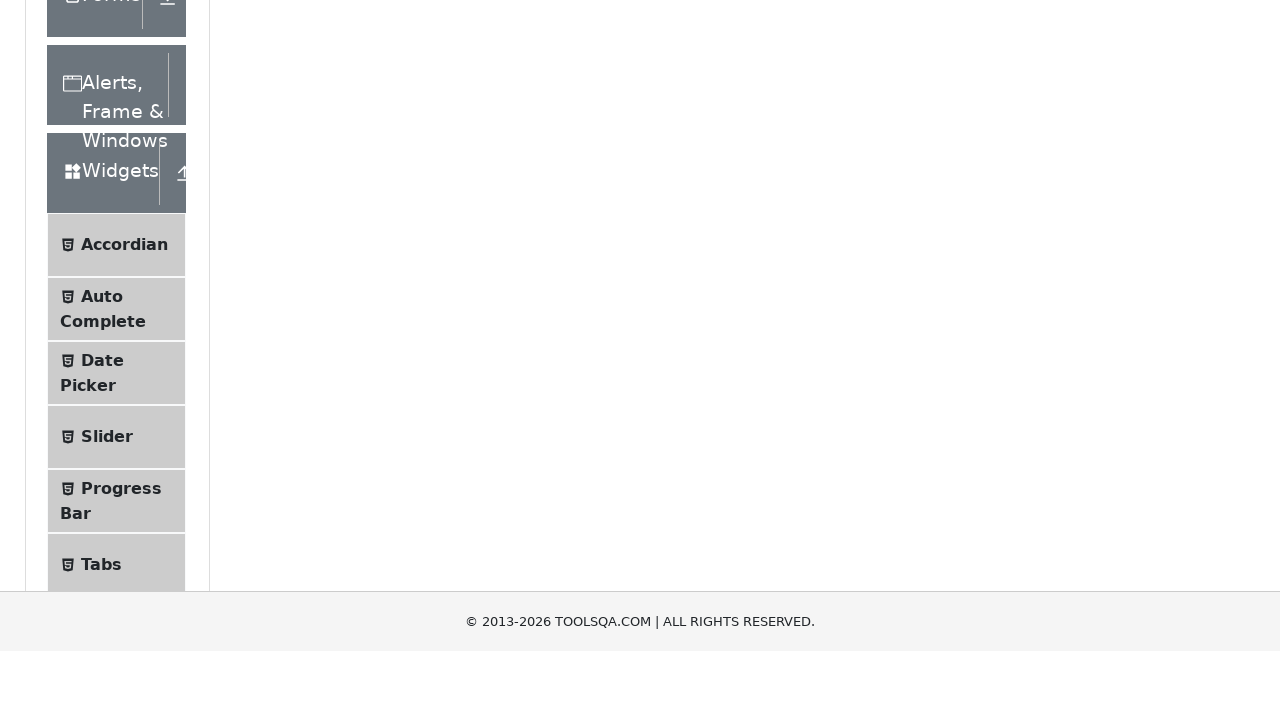

Scrolled Auto Complete menu item into view
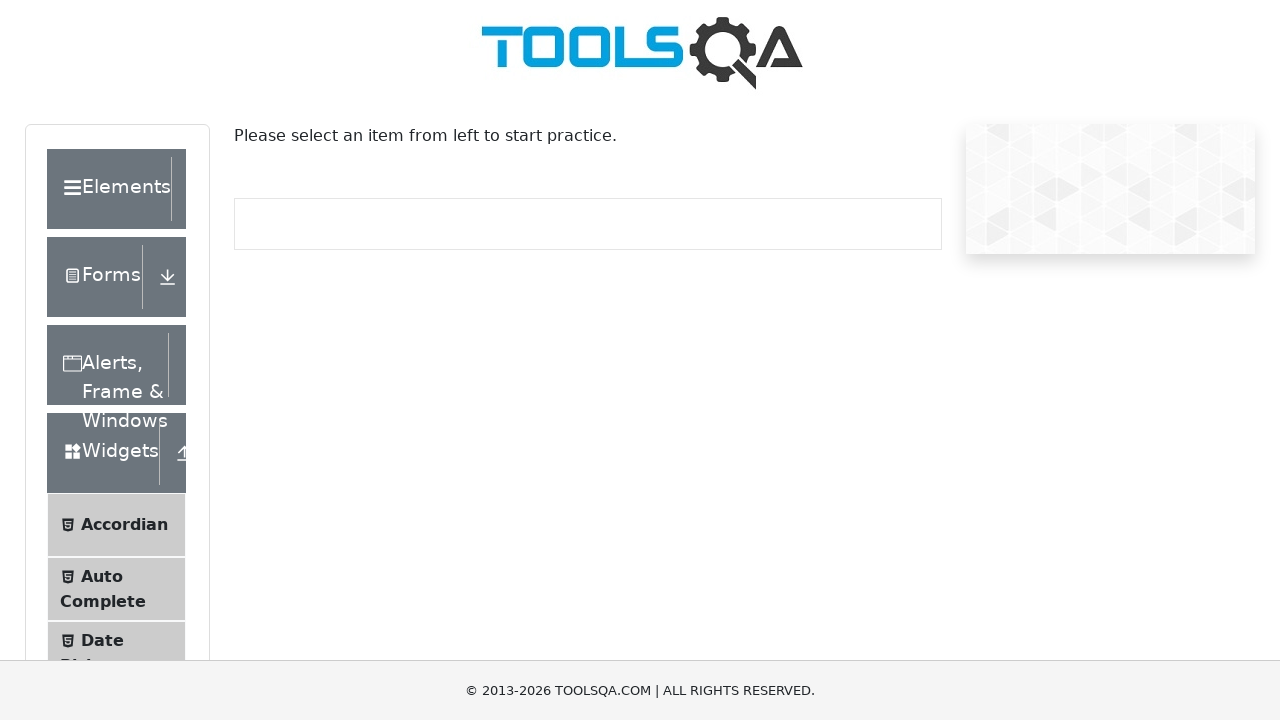

Clicked on Auto Complete menu item at (102, 576) on text=Auto Complete
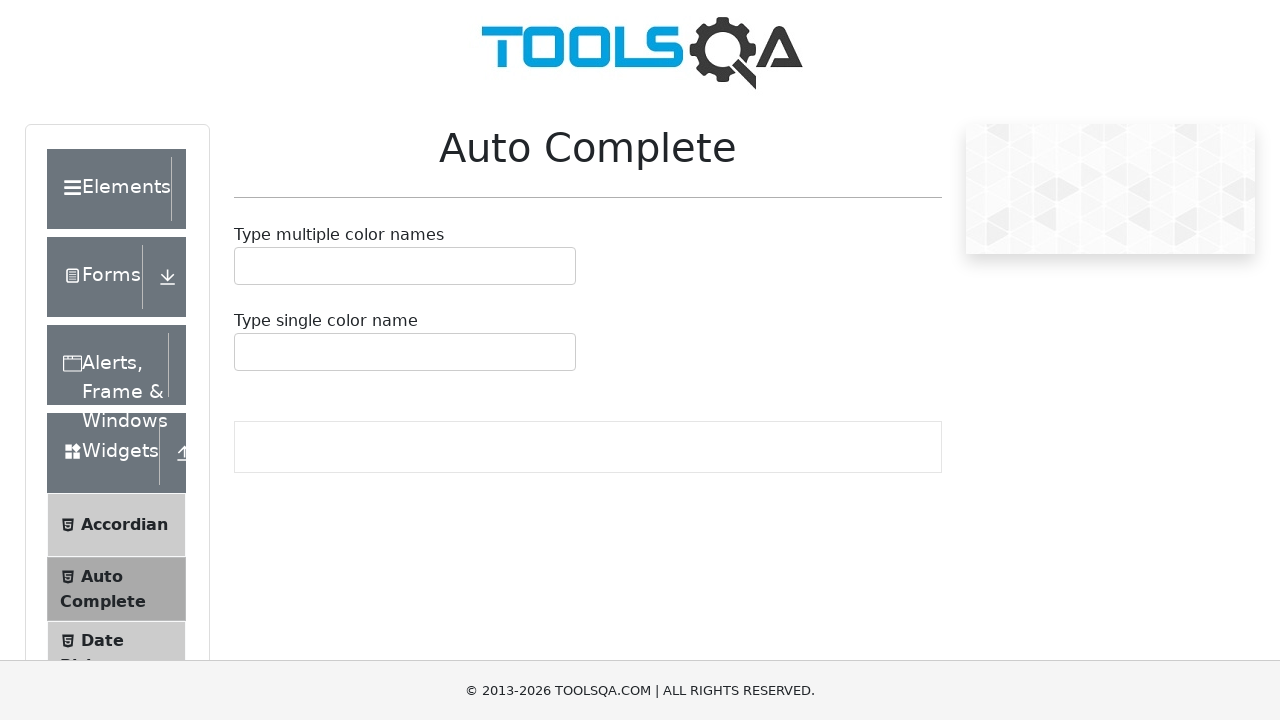

Typed 'Gr' in the single color autocomplete input field on #autoCompleteSingleInput
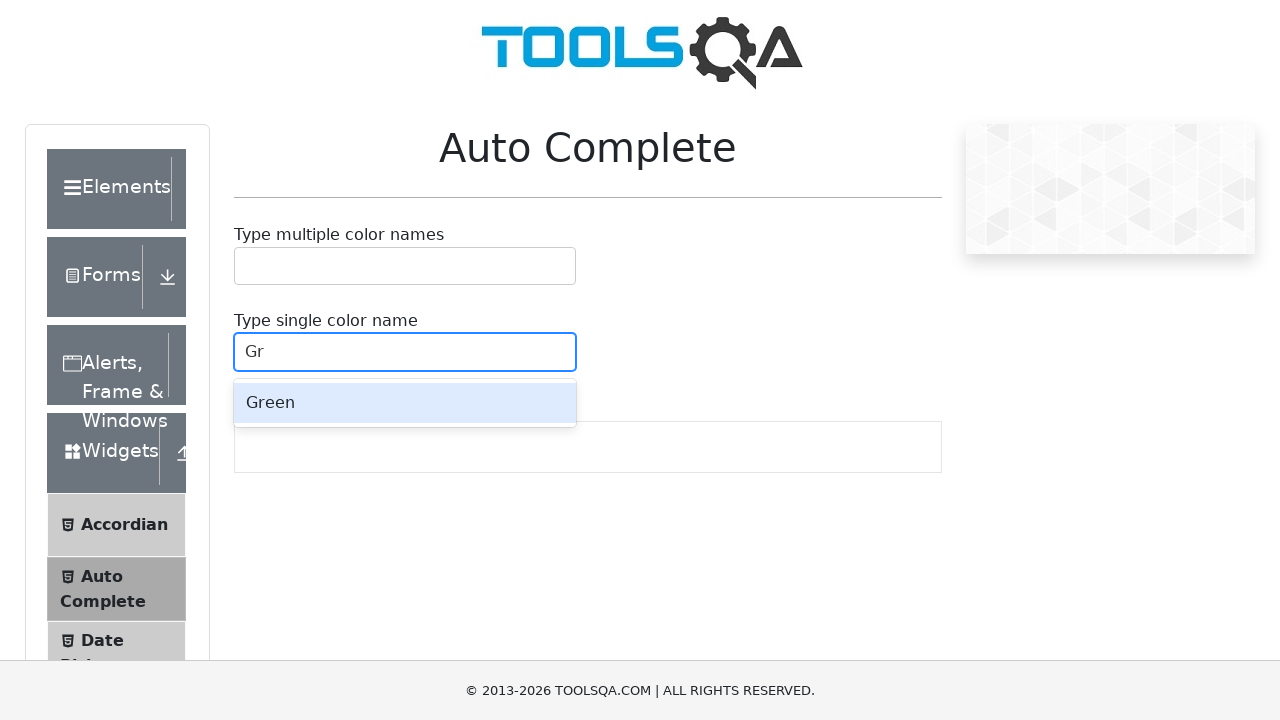

Autocomplete suggestions menu appeared with 'Green' option visible
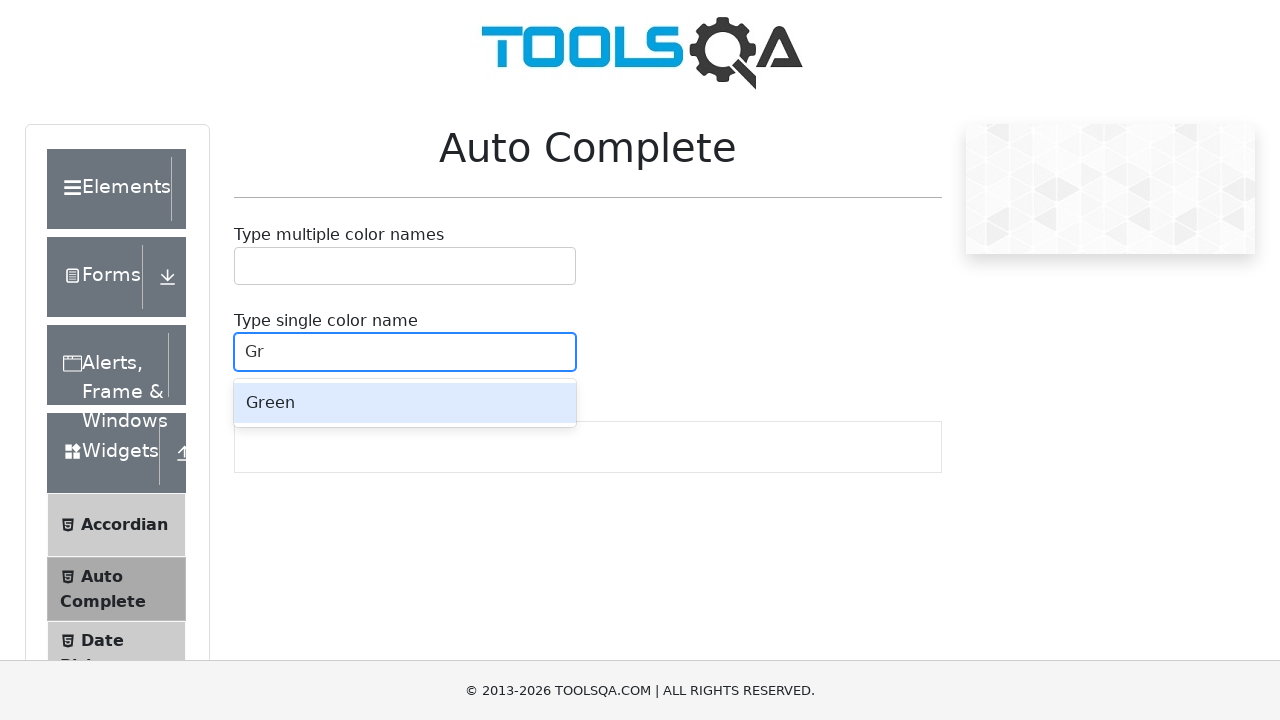

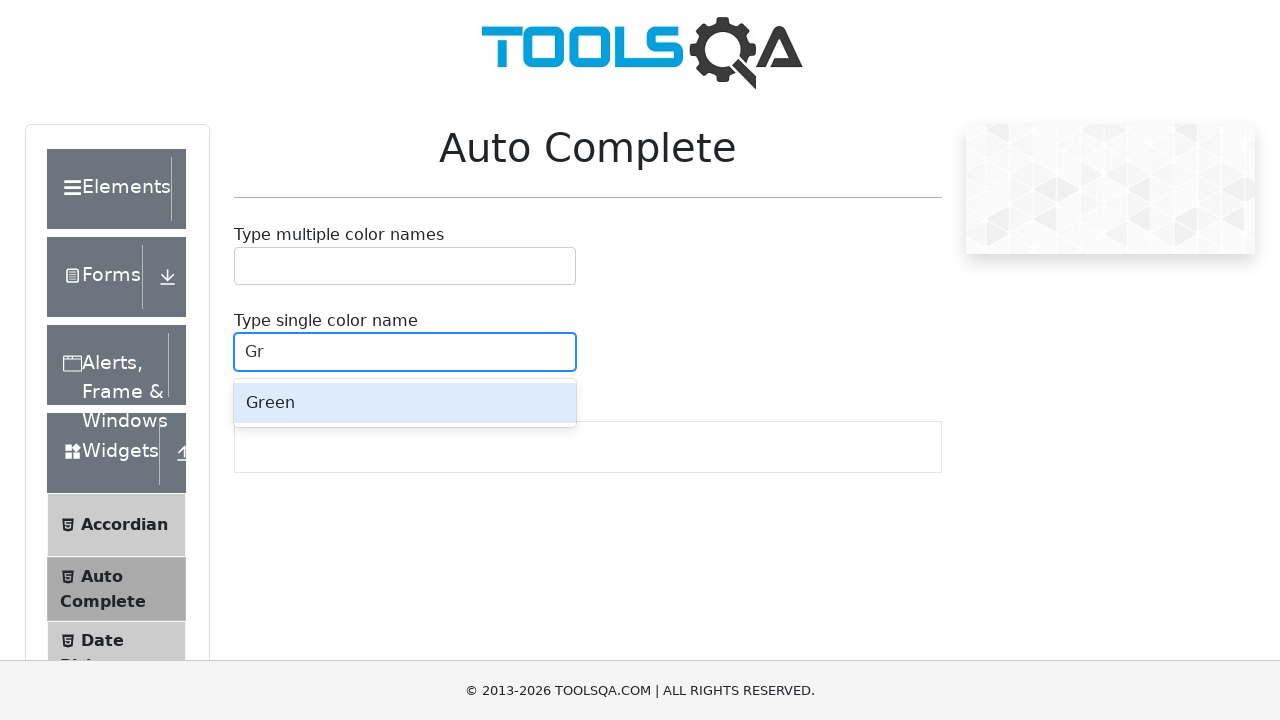